Tests dynamic content loading by clicking a start button and waiting for "Hello World!" text to appear after a loading animation completes.

Starting URL: https://the-internet.herokuapp.com/dynamic_loading/1

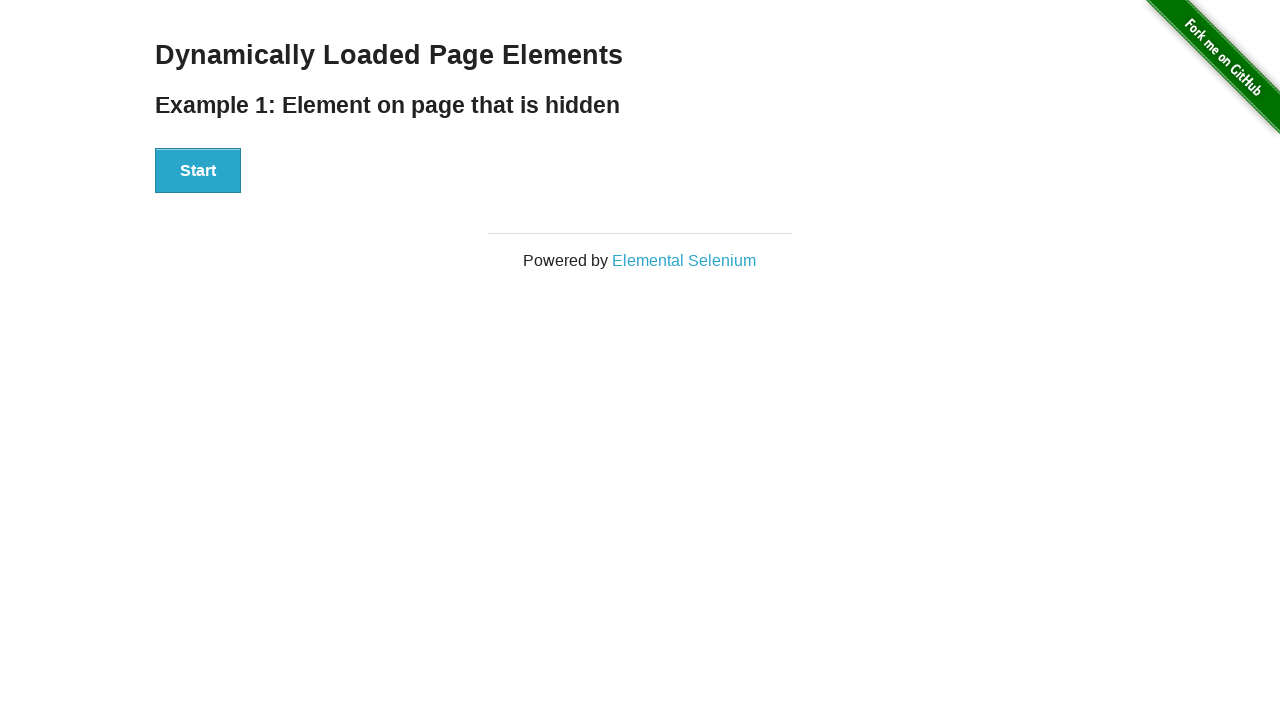

Clicked start button to trigger dynamic loading at (198, 171) on #start > button
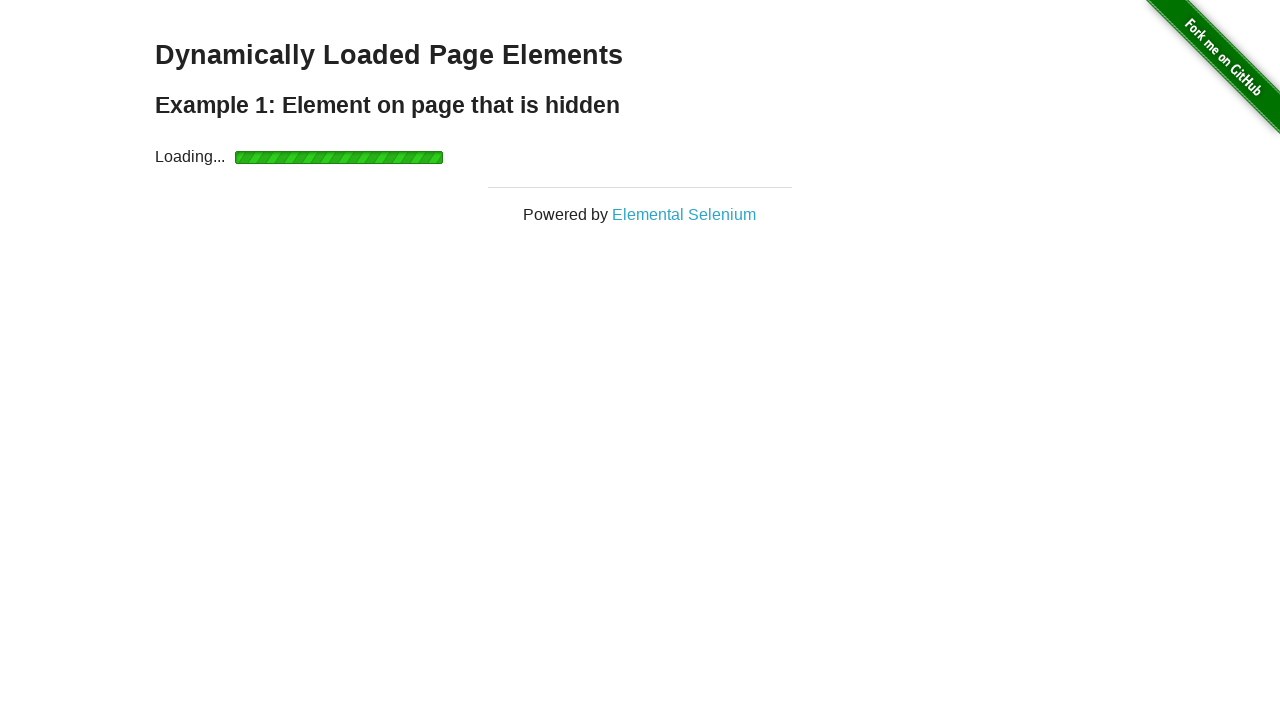

Waited for 'Hello World!' text to appear after loading animation completes
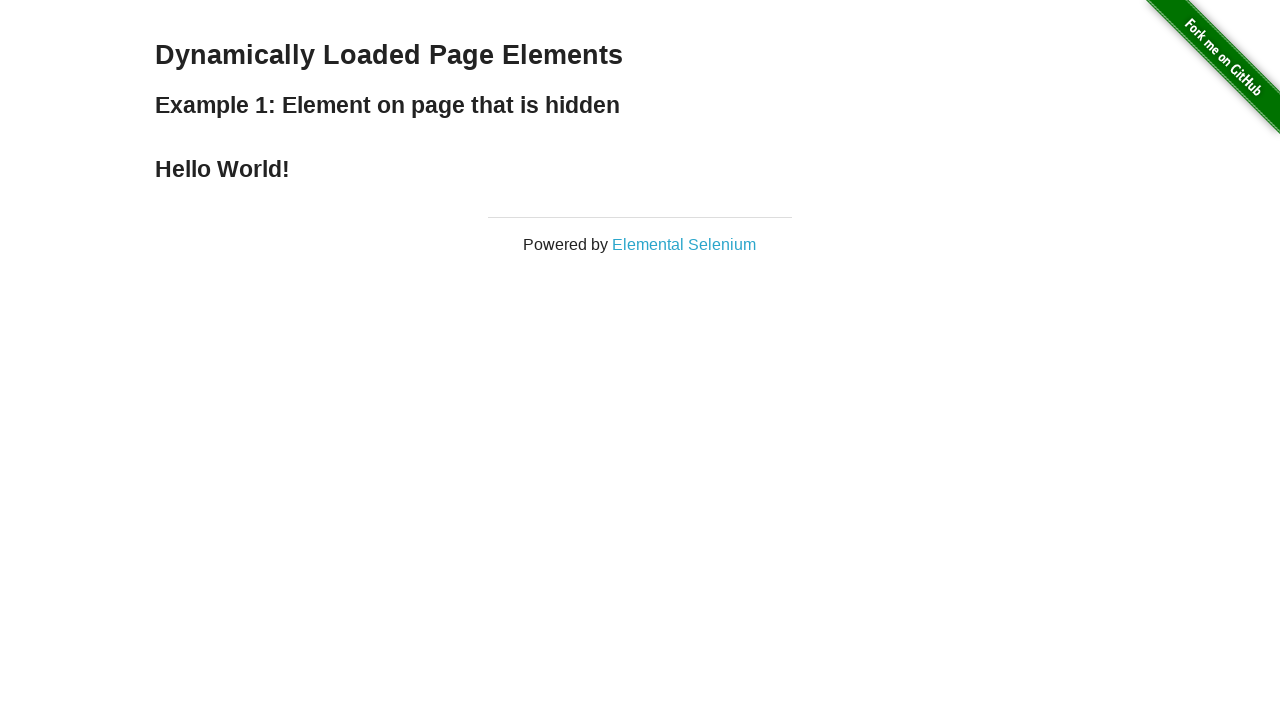

Verified 'Hello World!' element is visible
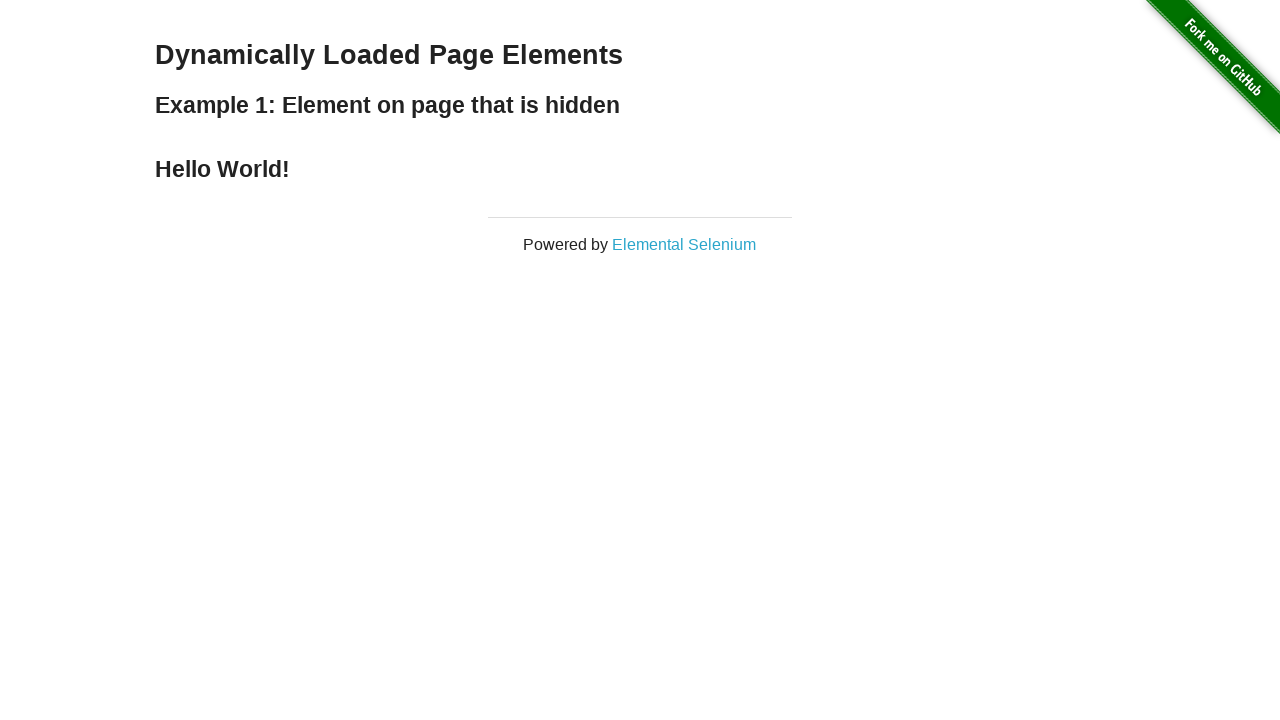

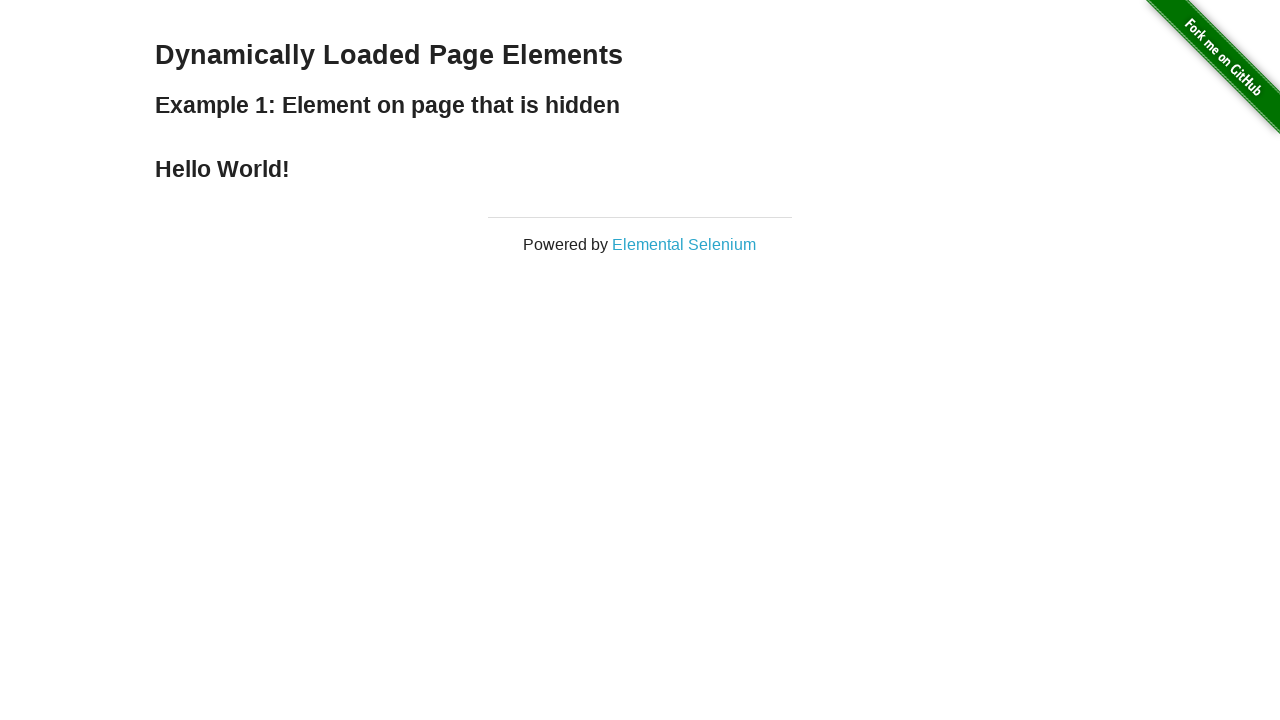